Navigates to Yasirpedia website and waits for the main h1 heading element to be present on the page

Starting URL: https://yasirpedia.eu.org

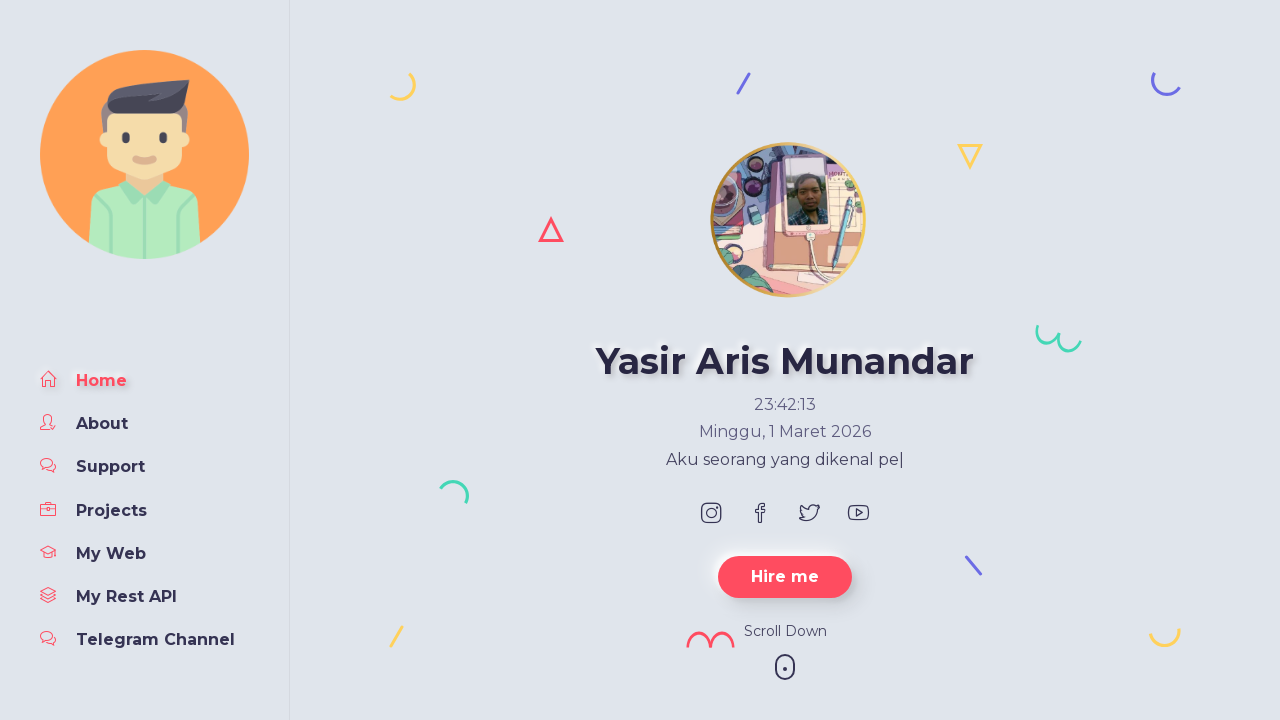

Navigated to Yasirpedia website
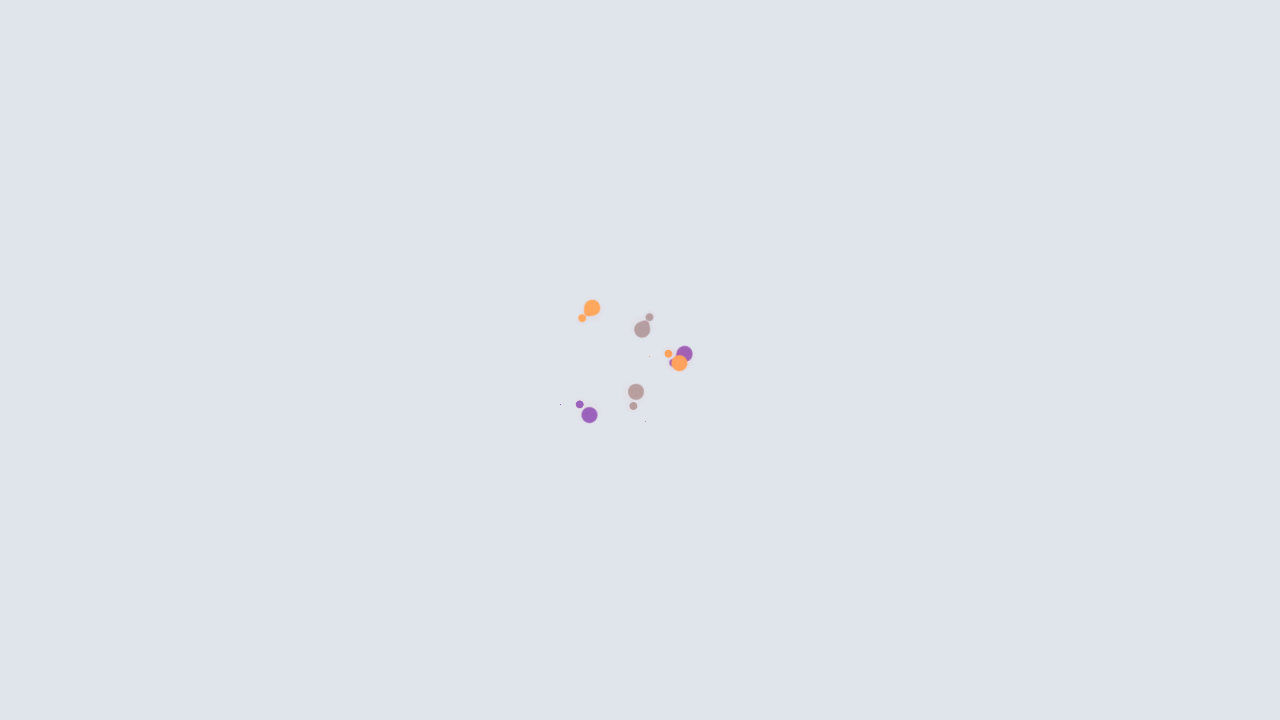

Main h1 heading element is present on the page
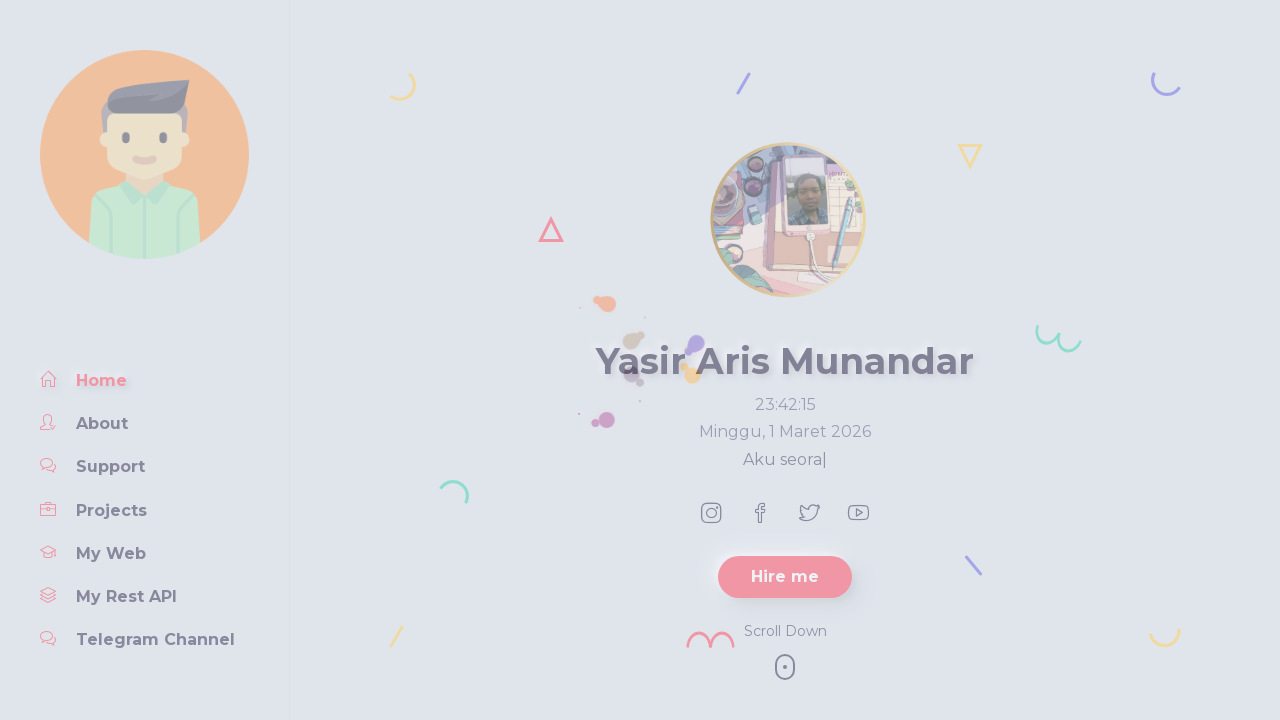

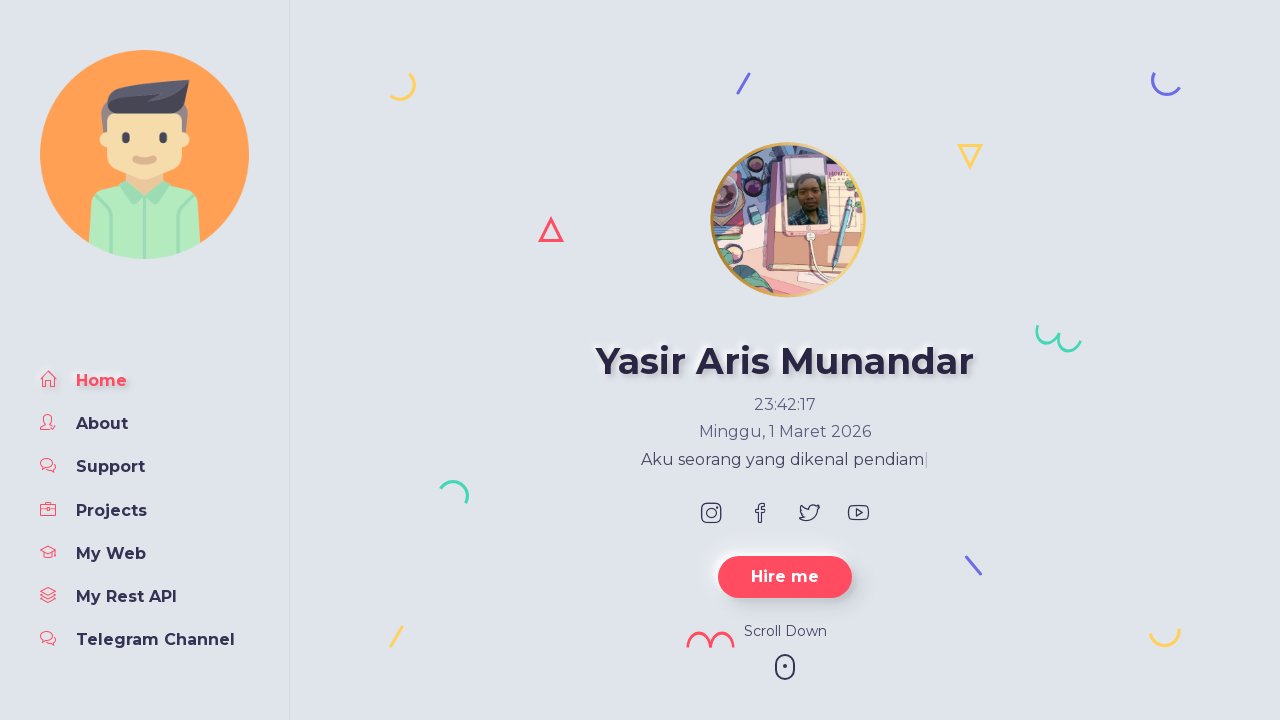